Fills out a text box form on DemoQA with user information including full name, email, current address, and permanent address, then submits the form.

Starting URL: https://demoqa.com/text-box/

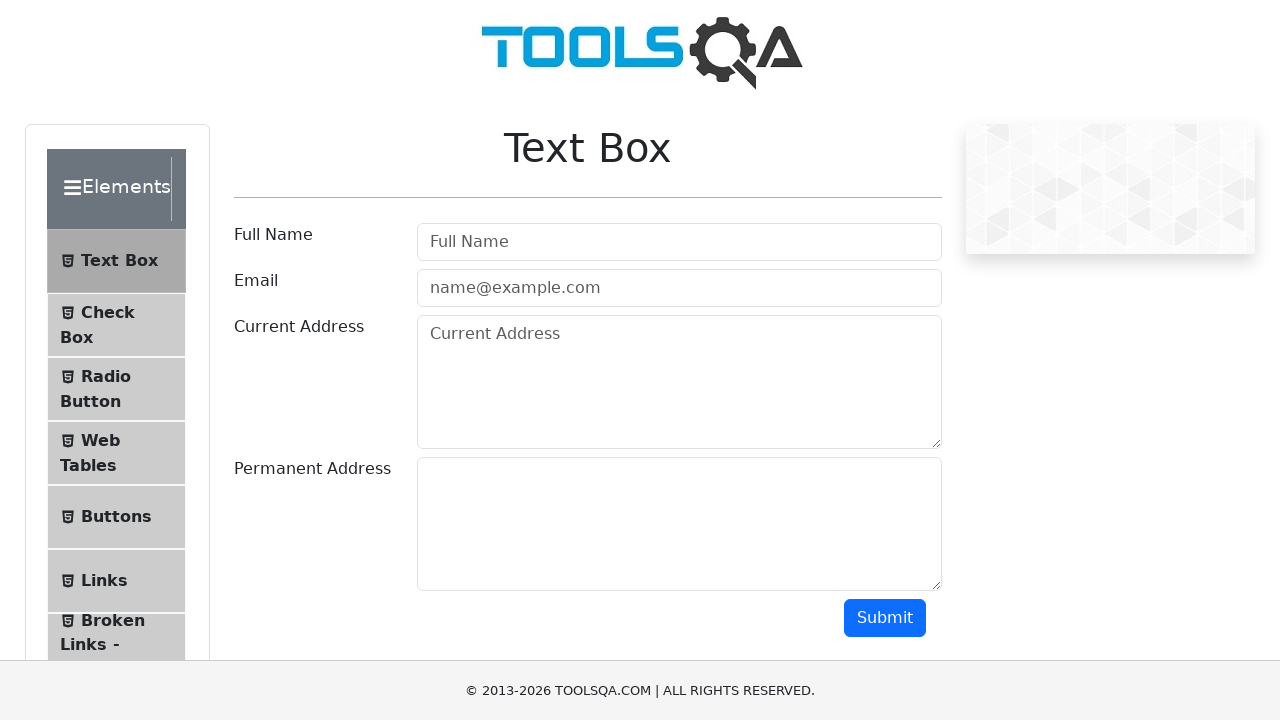

Filled full name field with 'Maria Rodriguez' on #userName
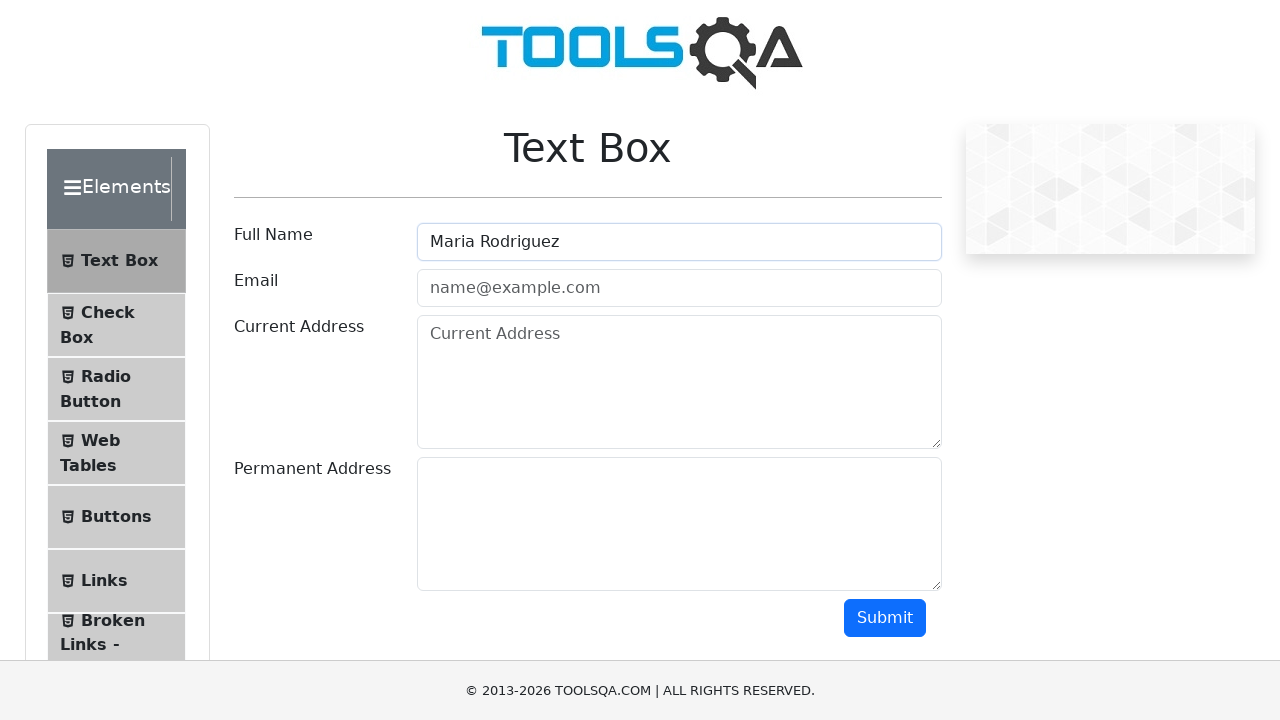

Filled email field with 'maria.rodriguez@example.com' on #userEmail
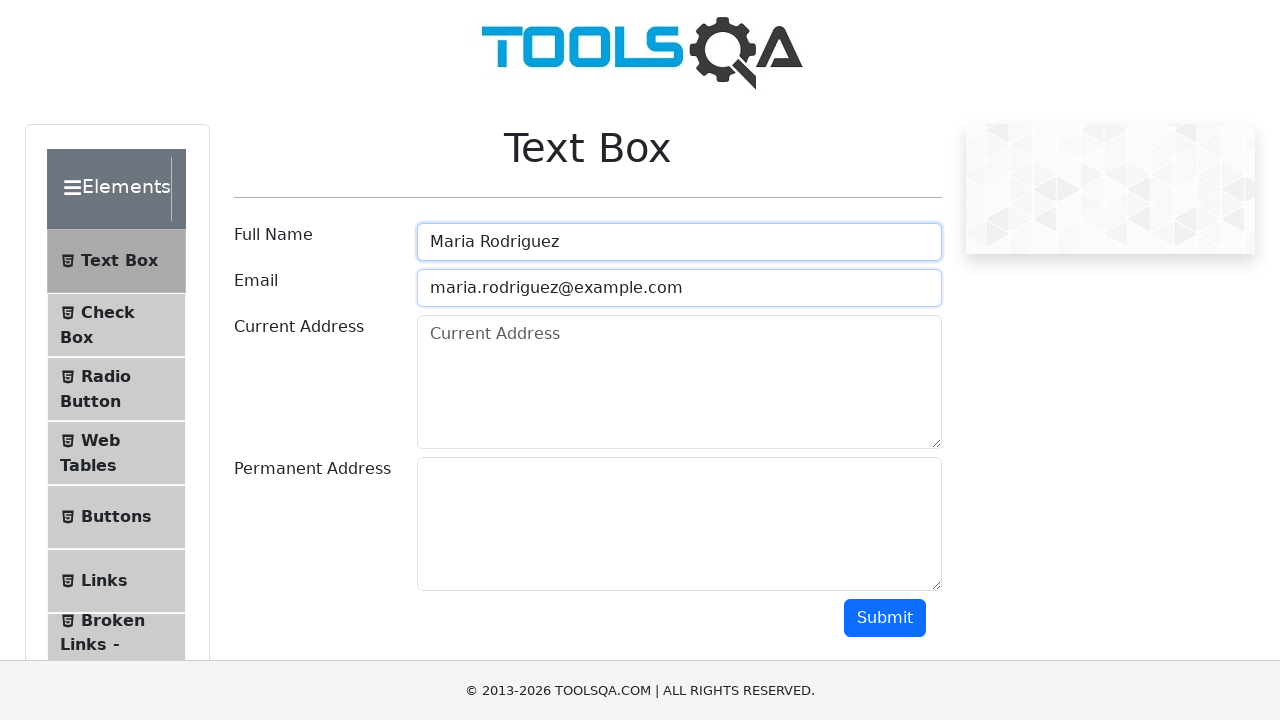

Filled current address field with '123 Main Street, Apt 4B' on #currentAddress
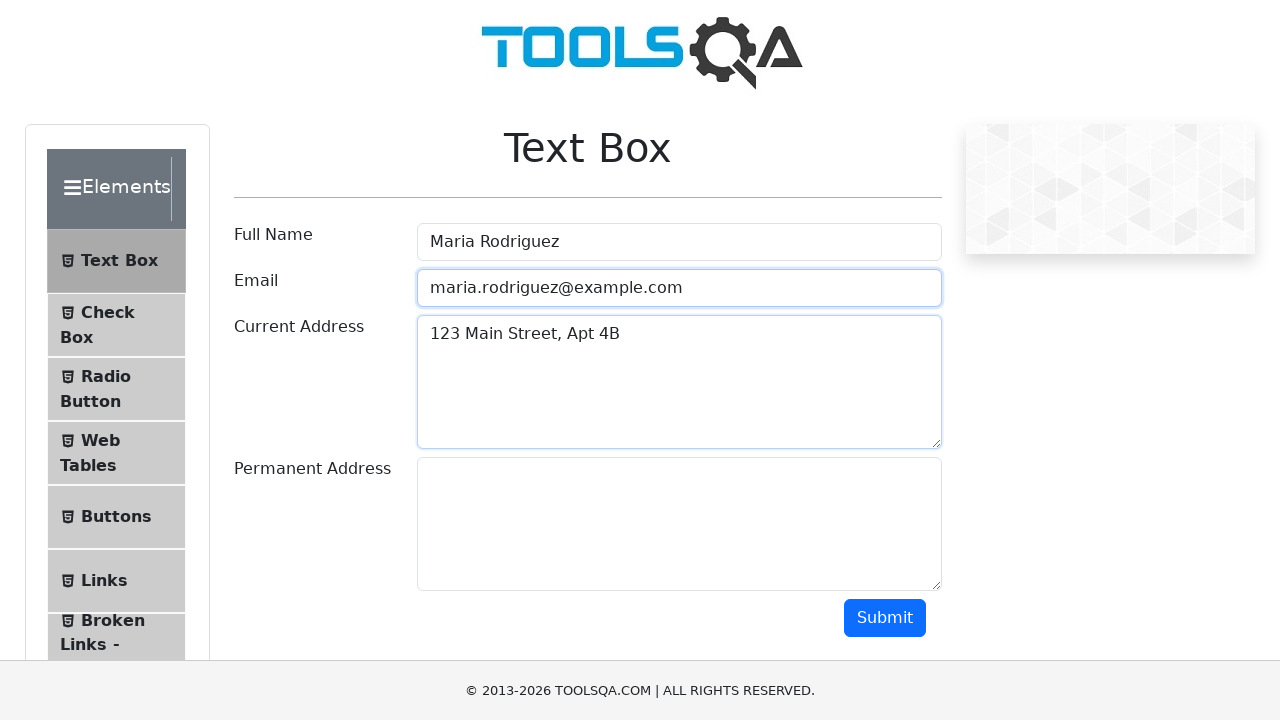

Filled permanent address field with '456 Oak Avenue, Suite 100' on #permanentAddress
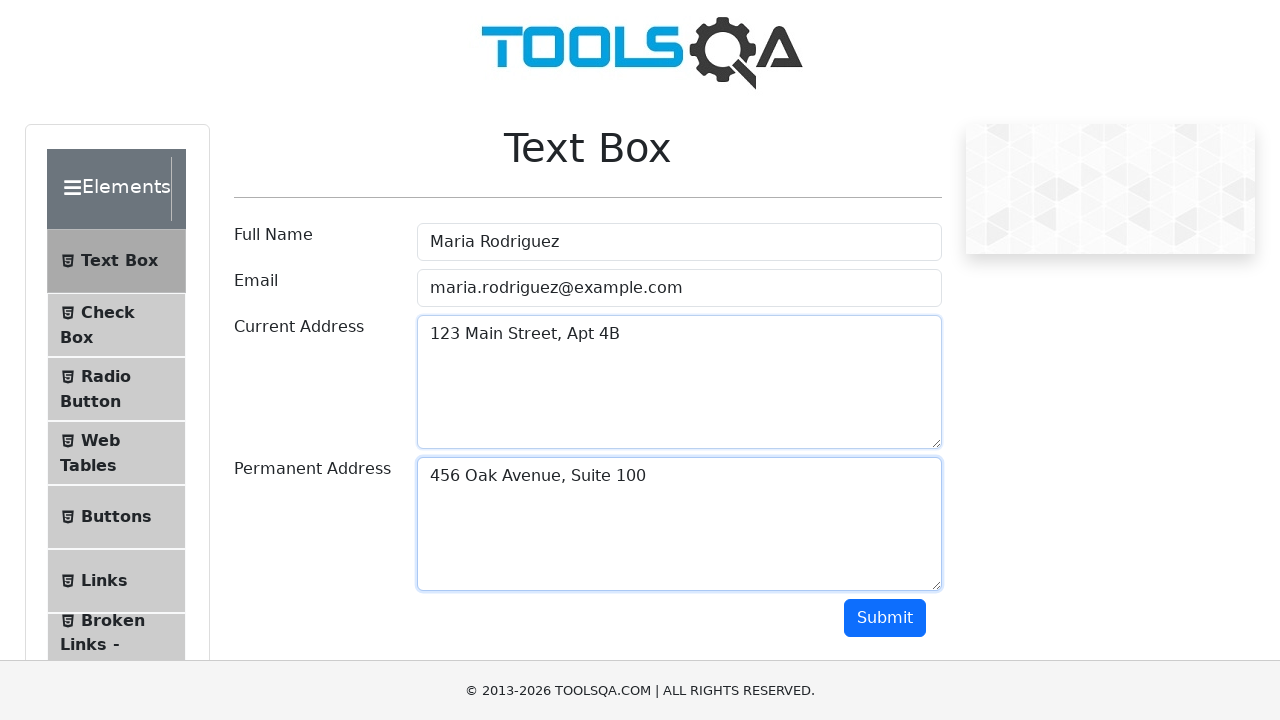

Clicked submit button to submit the form at (885, 618) on button#submit
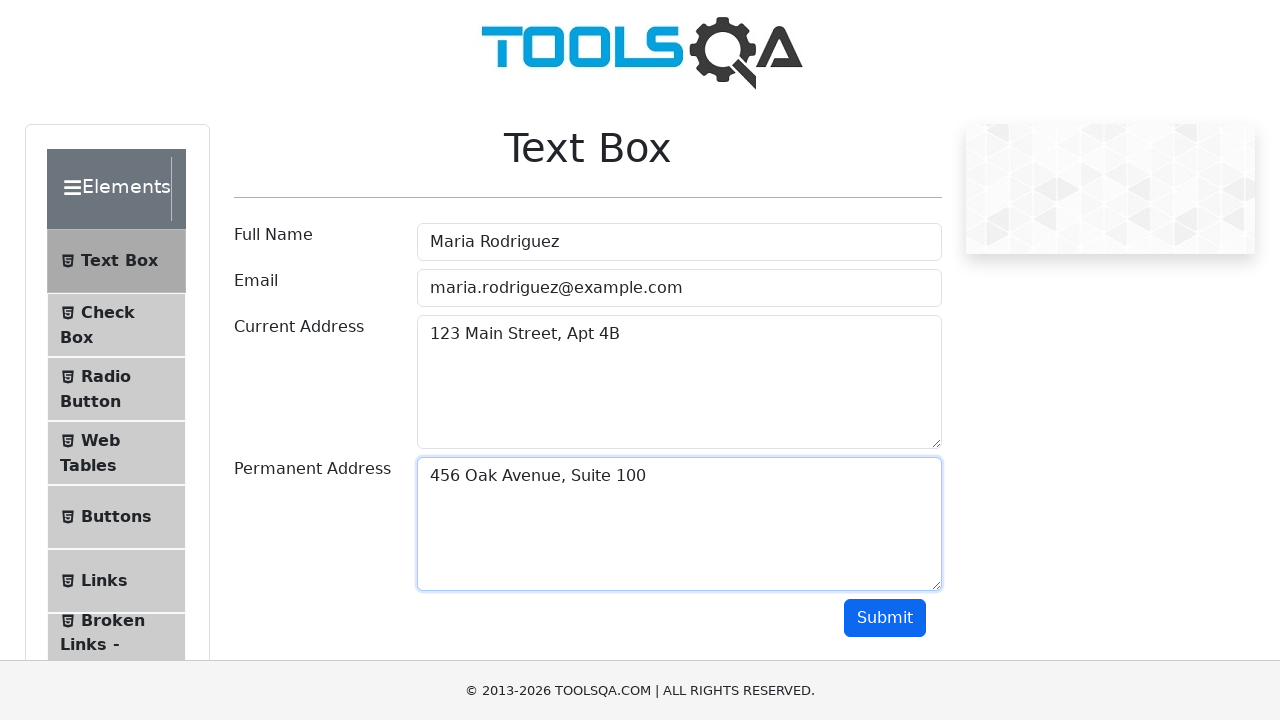

Form submission completed and output section appeared
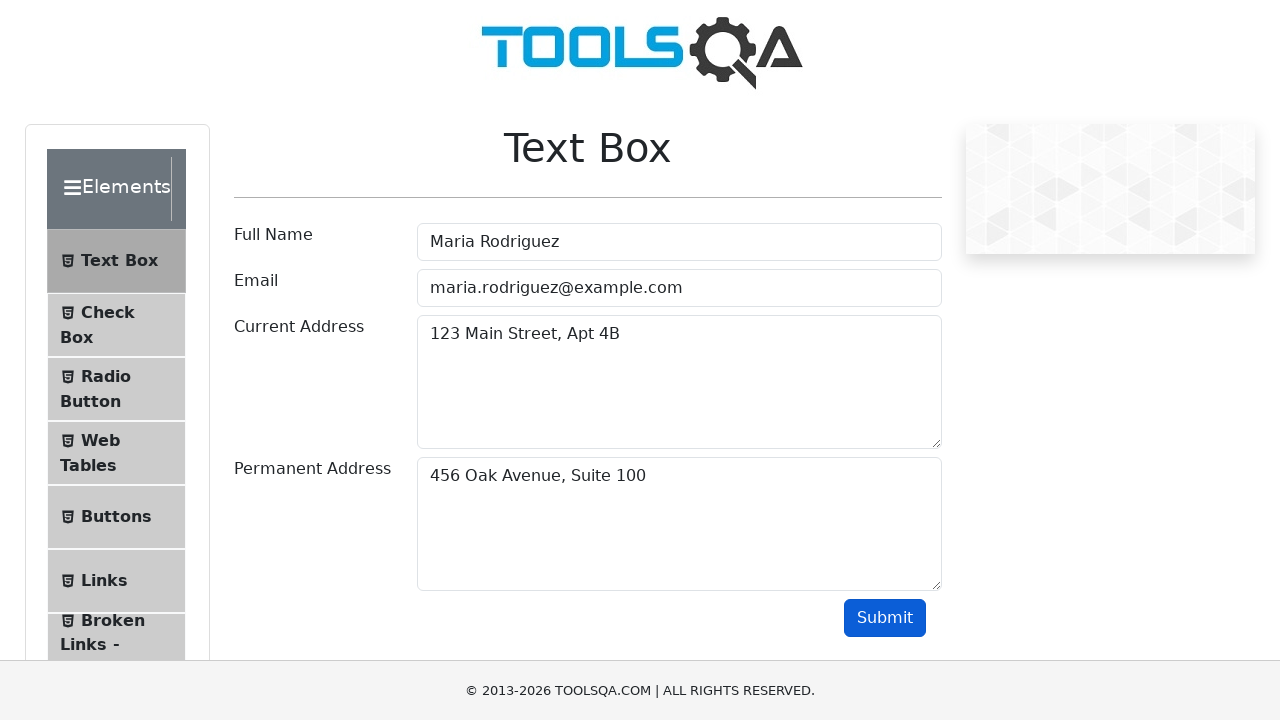

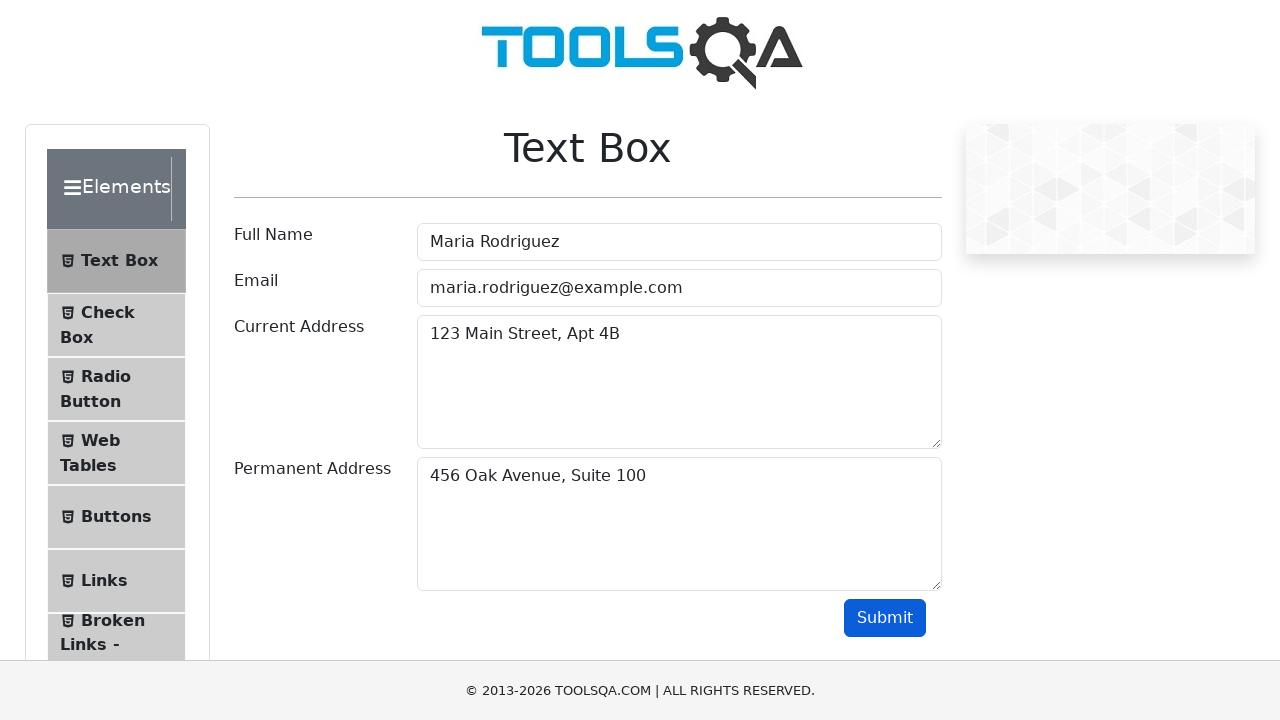